Tests lazy loading and infinite scroll functionality on a news opinion page by scrolling down and clicking "load more" buttons to verify content loads dynamically.

Starting URL: https://www.prothomalo.com/opinion

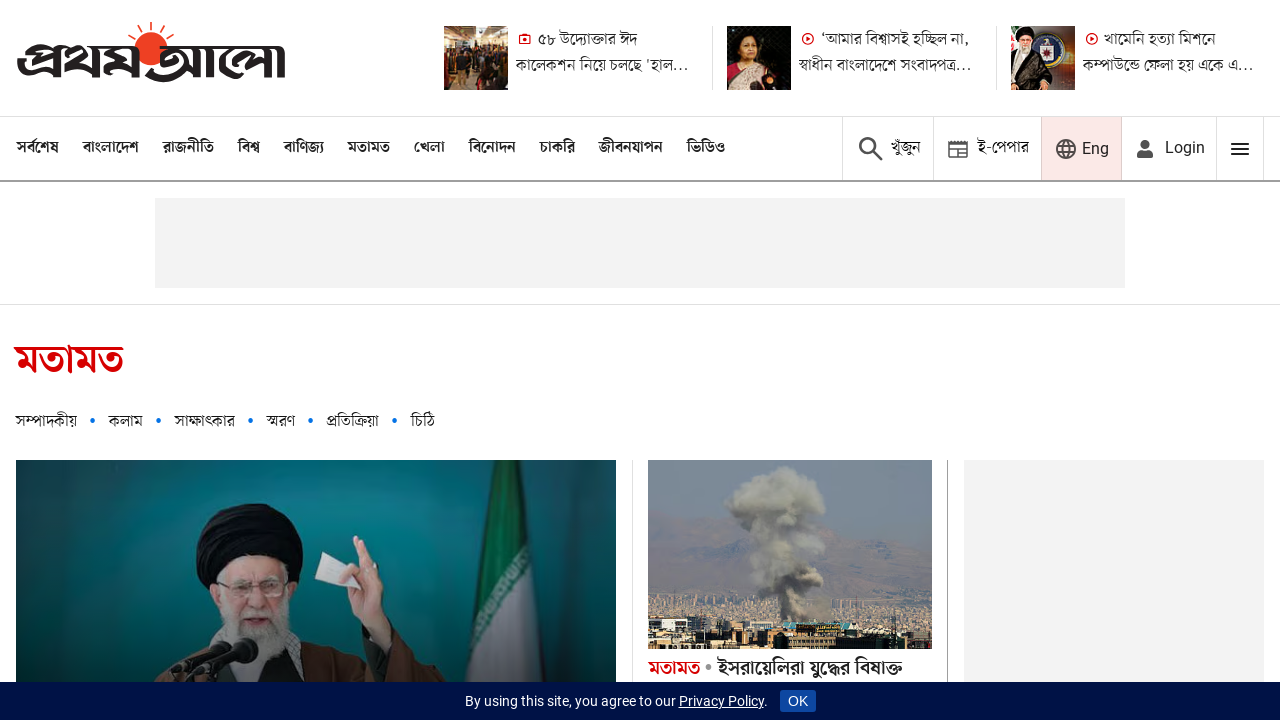

Waited for page to reach network idle state
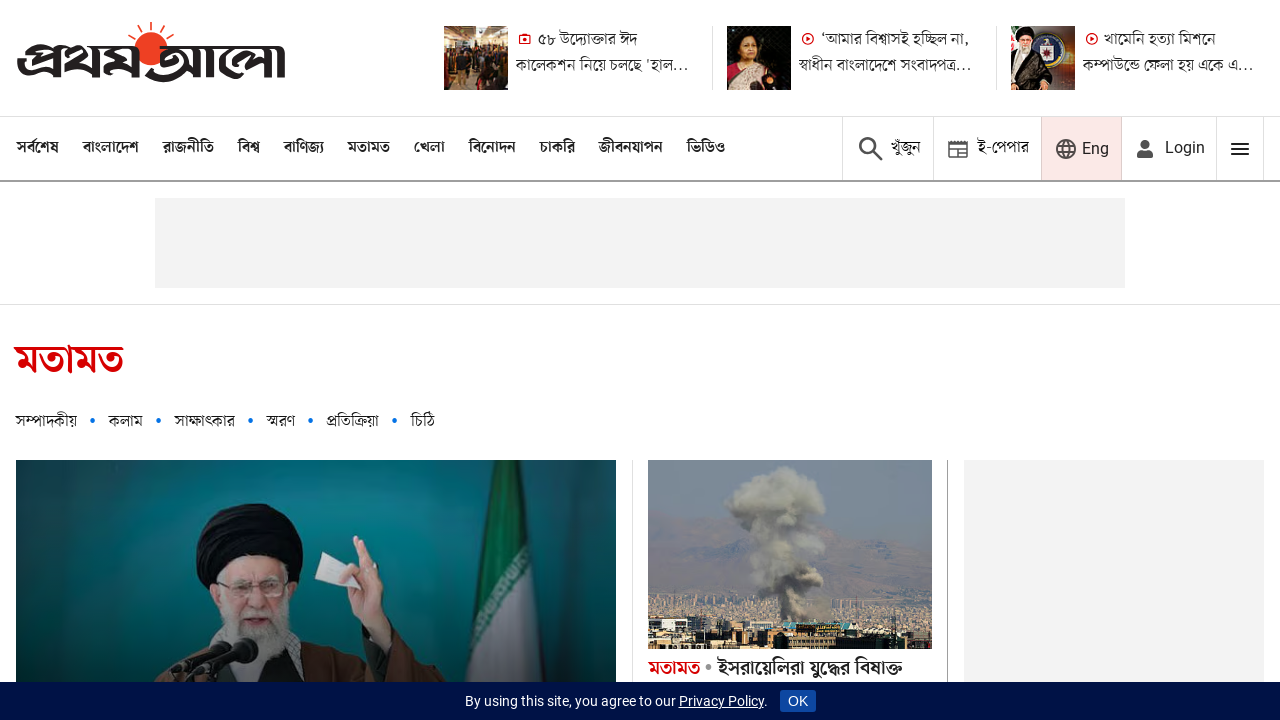

Waited 3 seconds for initial content to fully load
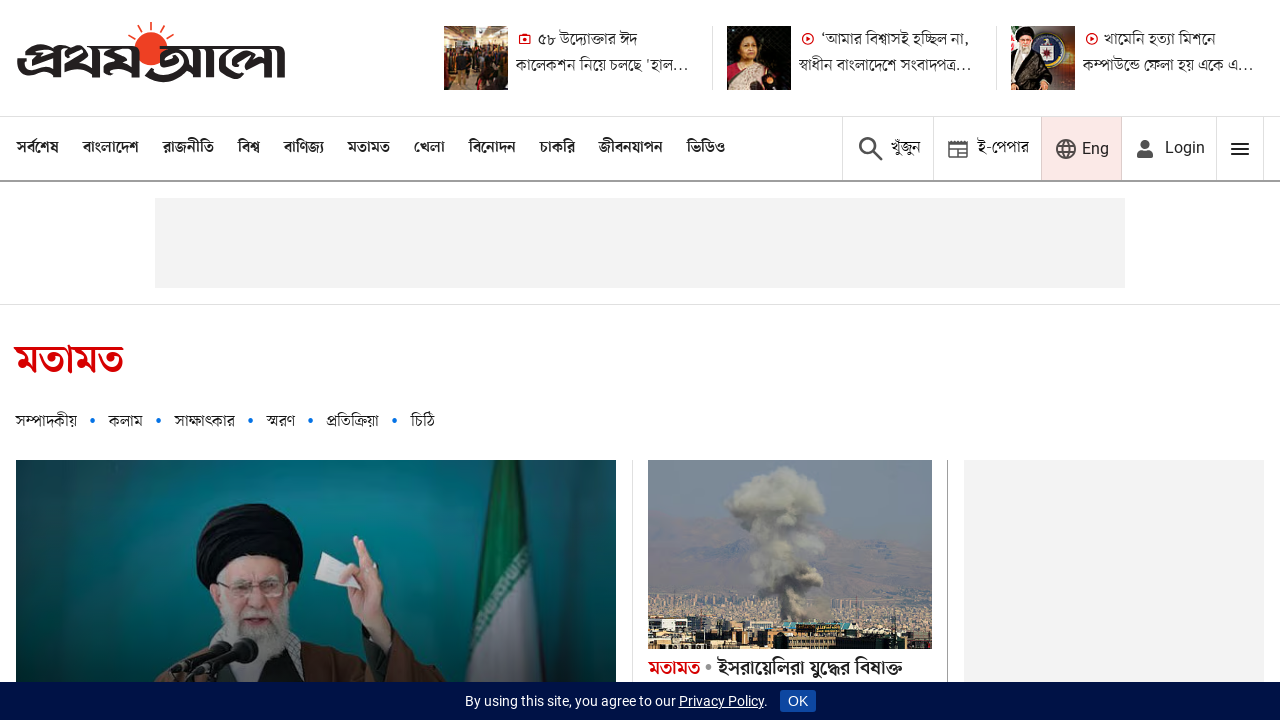

Scrolled to bottom of page (attempt 1/5)
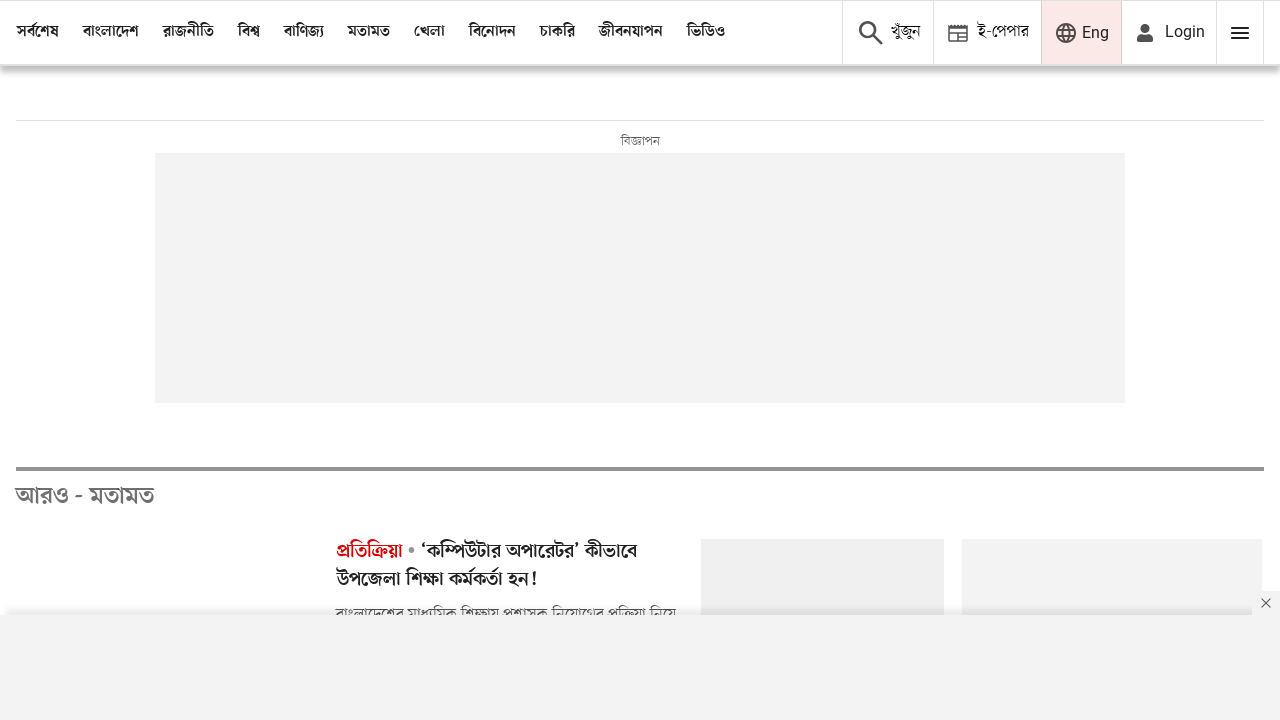

Waited 2 seconds for content to load after scroll
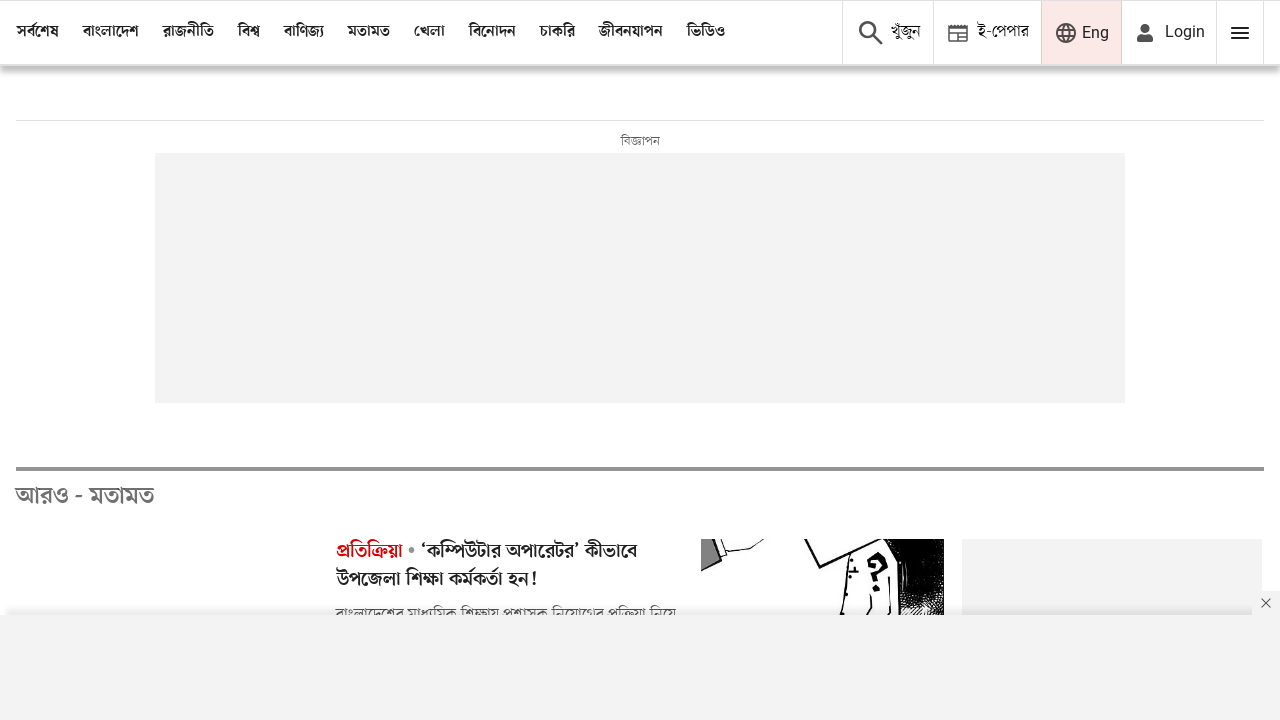

No 'Load More' button found
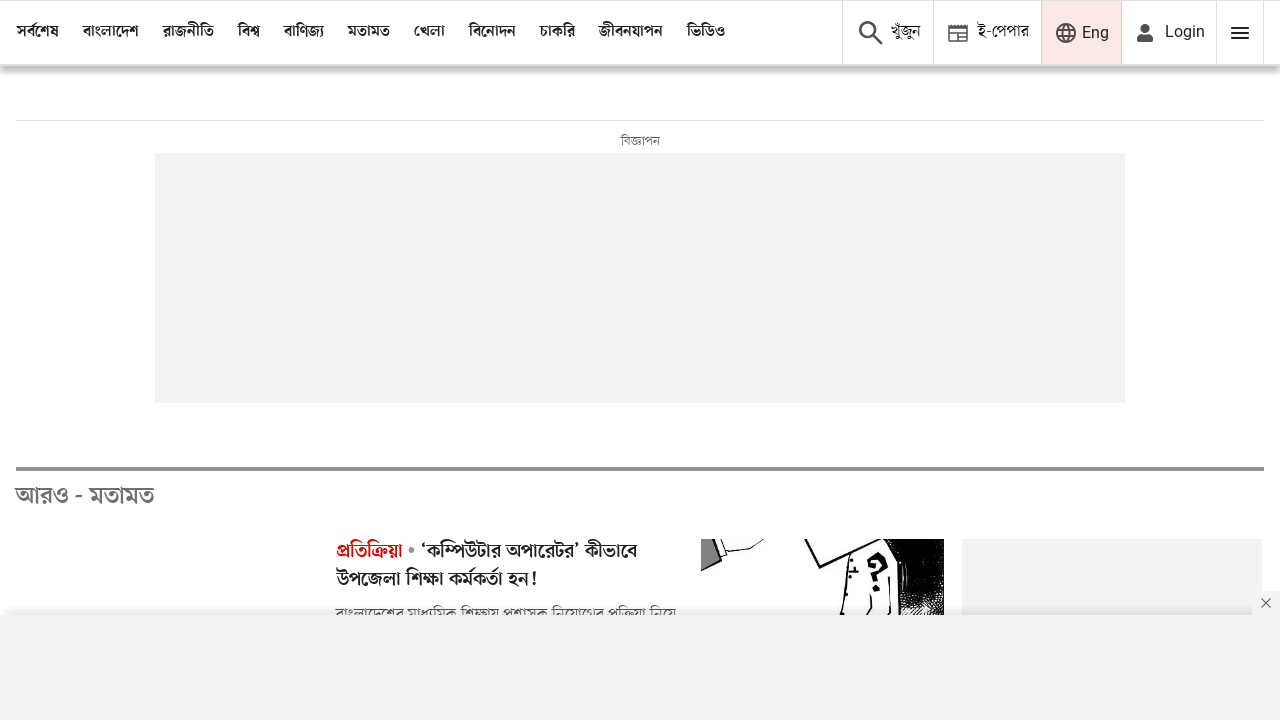

Checked page height: current=6052, previous=0
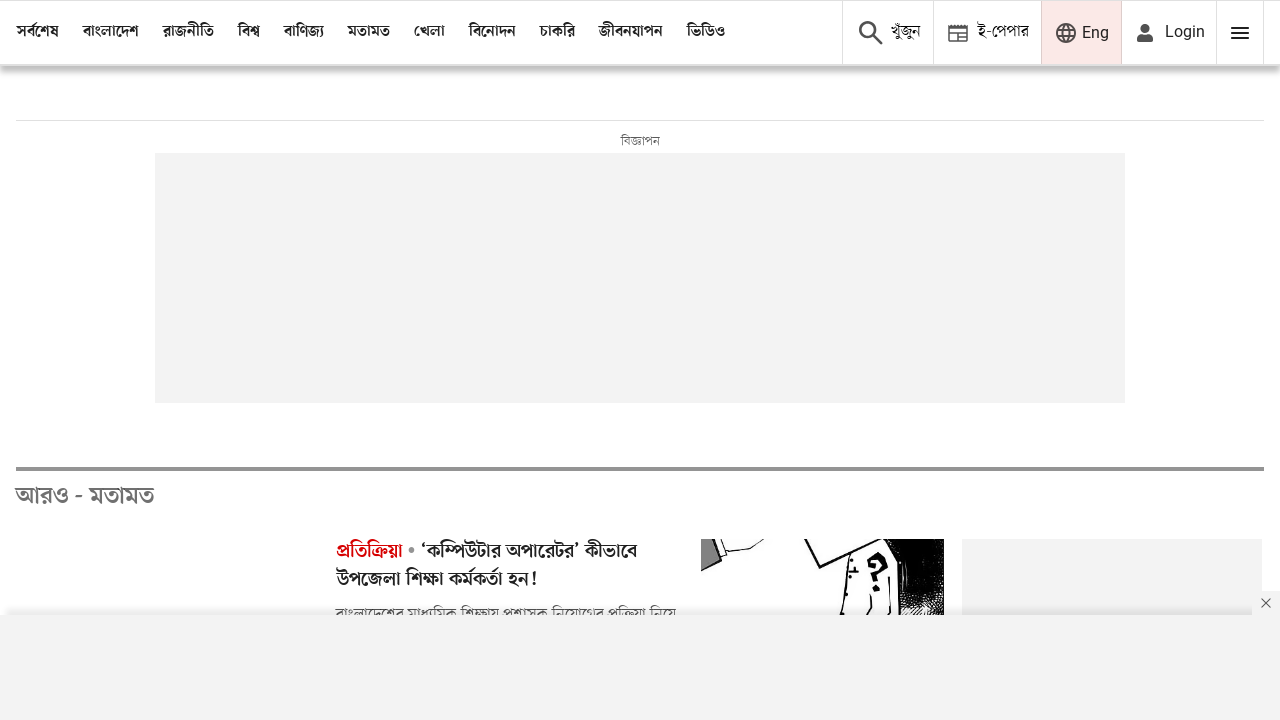

Scrolled to bottom of page (attempt 2/5)
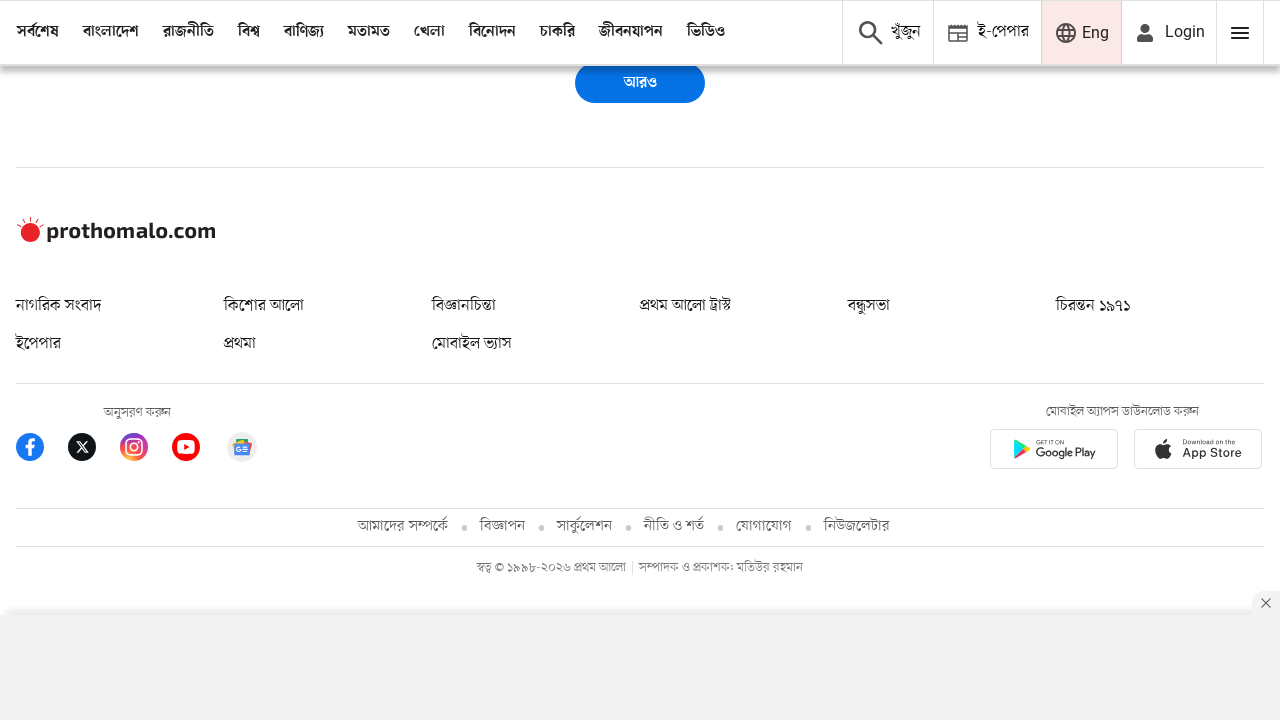

Waited 2 seconds for content to load after scroll
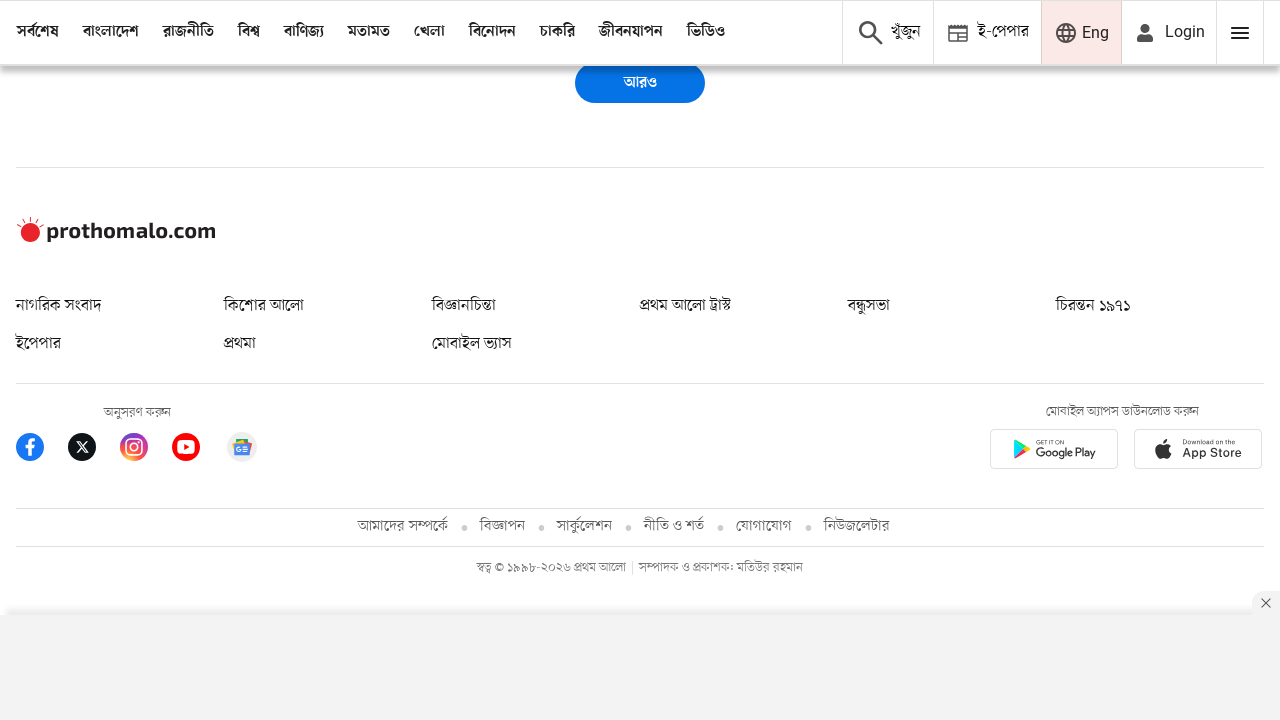

No 'Load More' button found
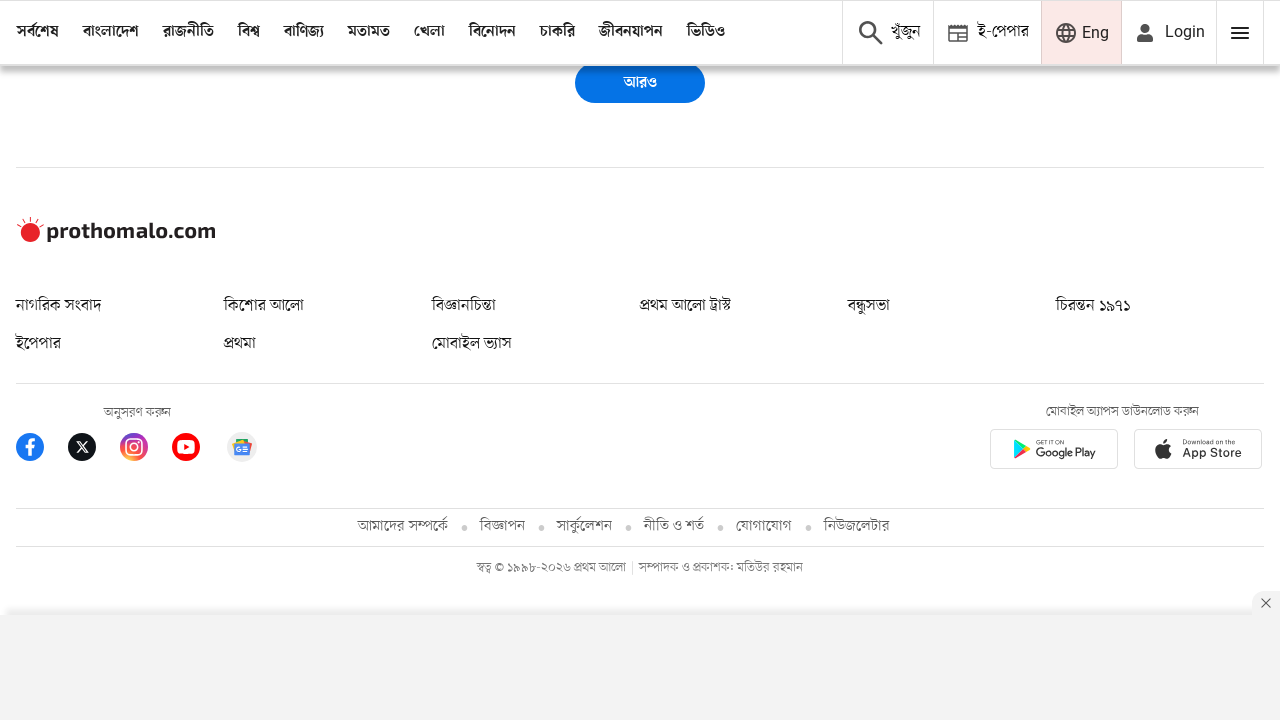

Checked page height: current=6052, previous=6052
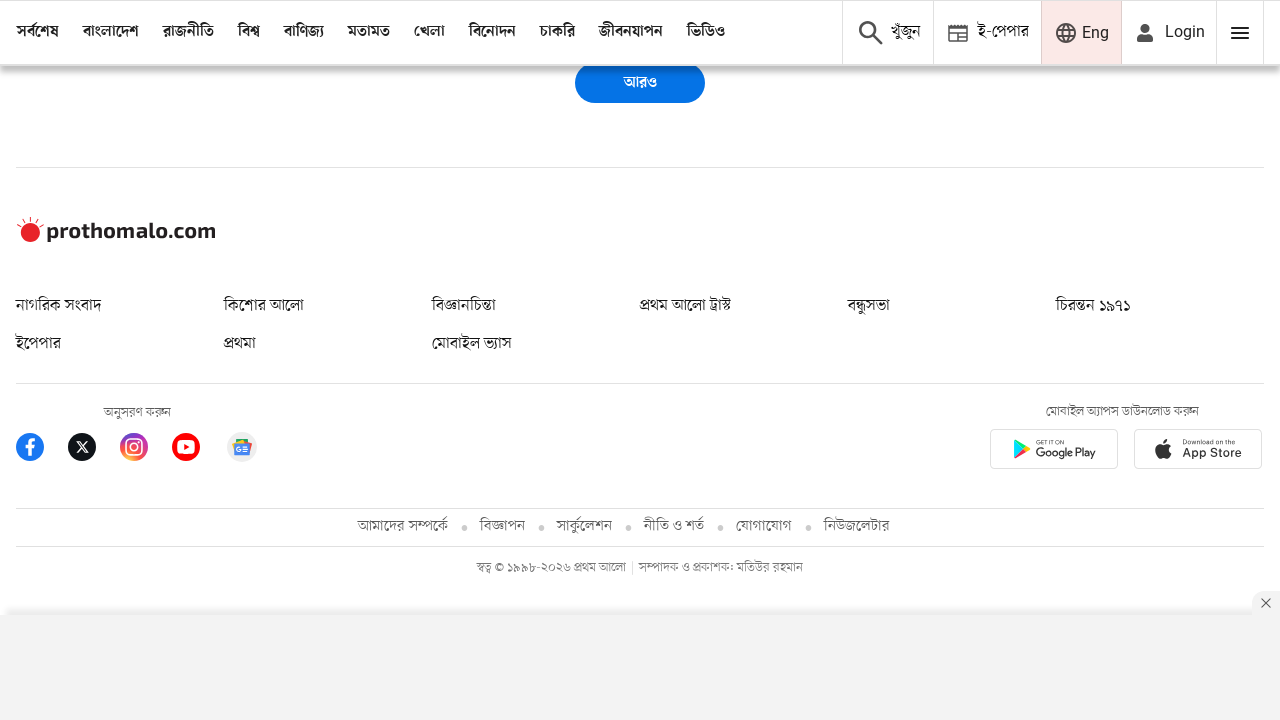

Page height unchanged - no more content to load
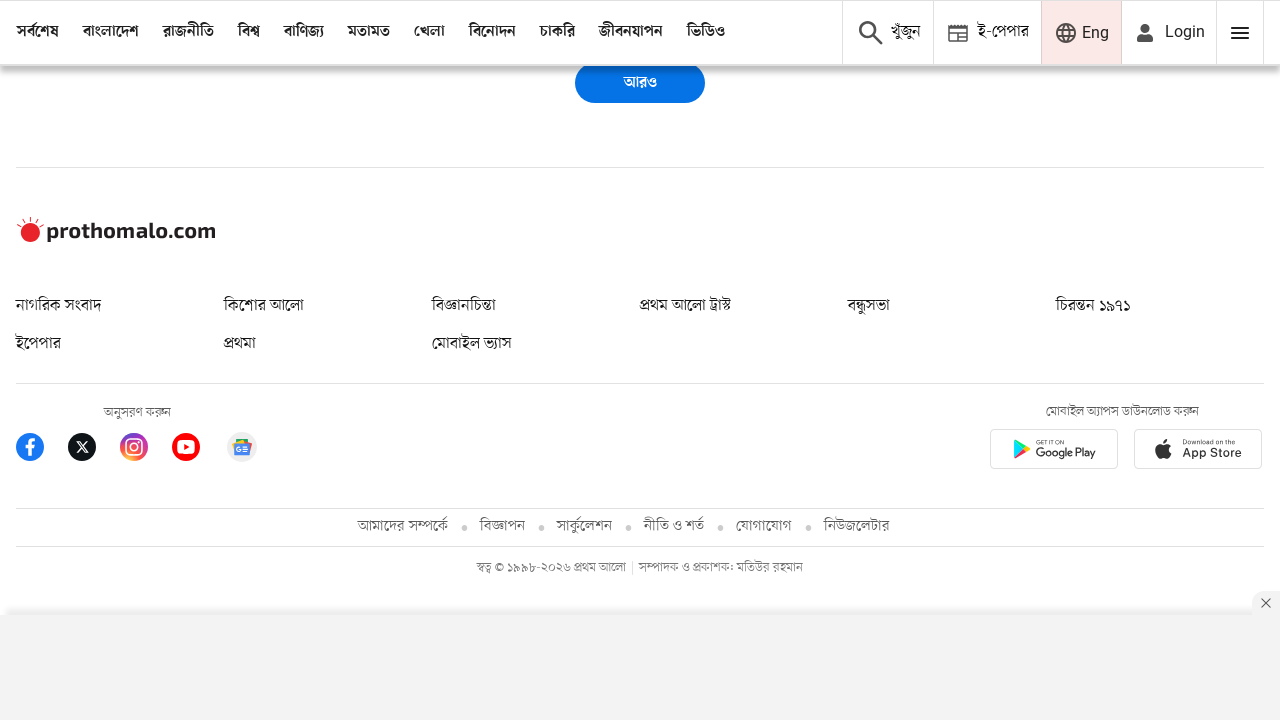

Scrolled back to top of page
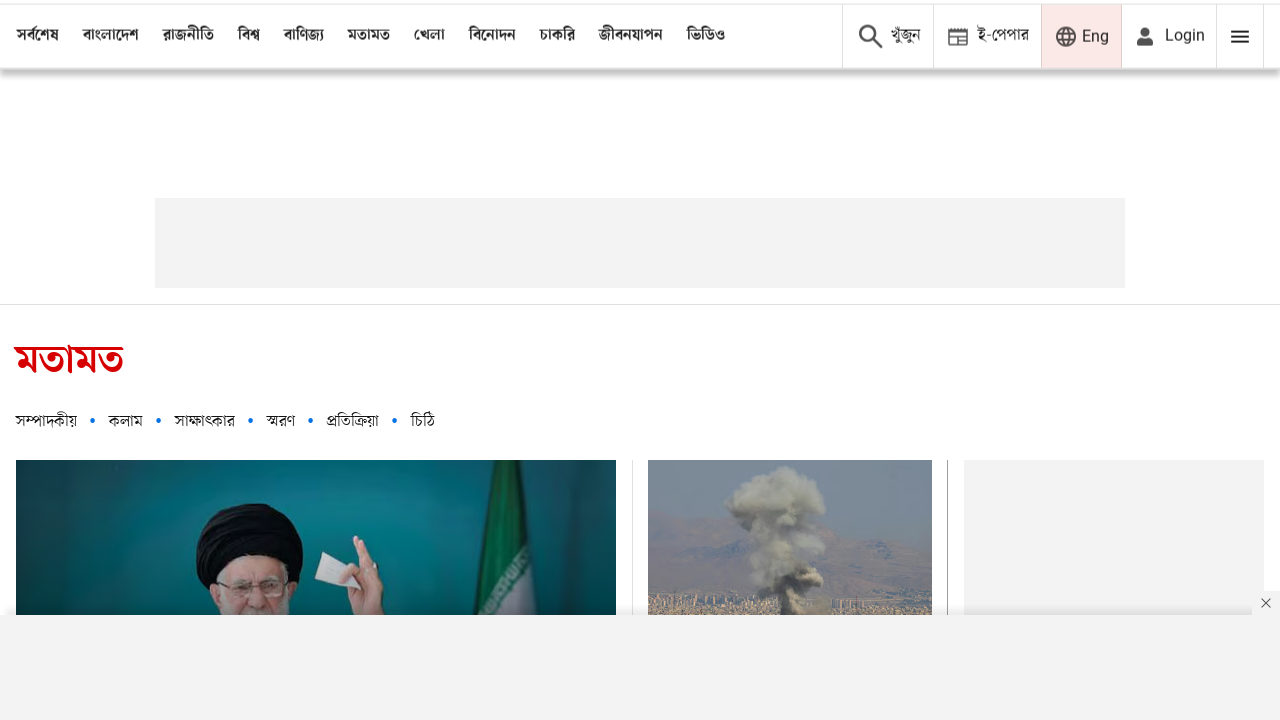

Waited 1 second after scrolling to top
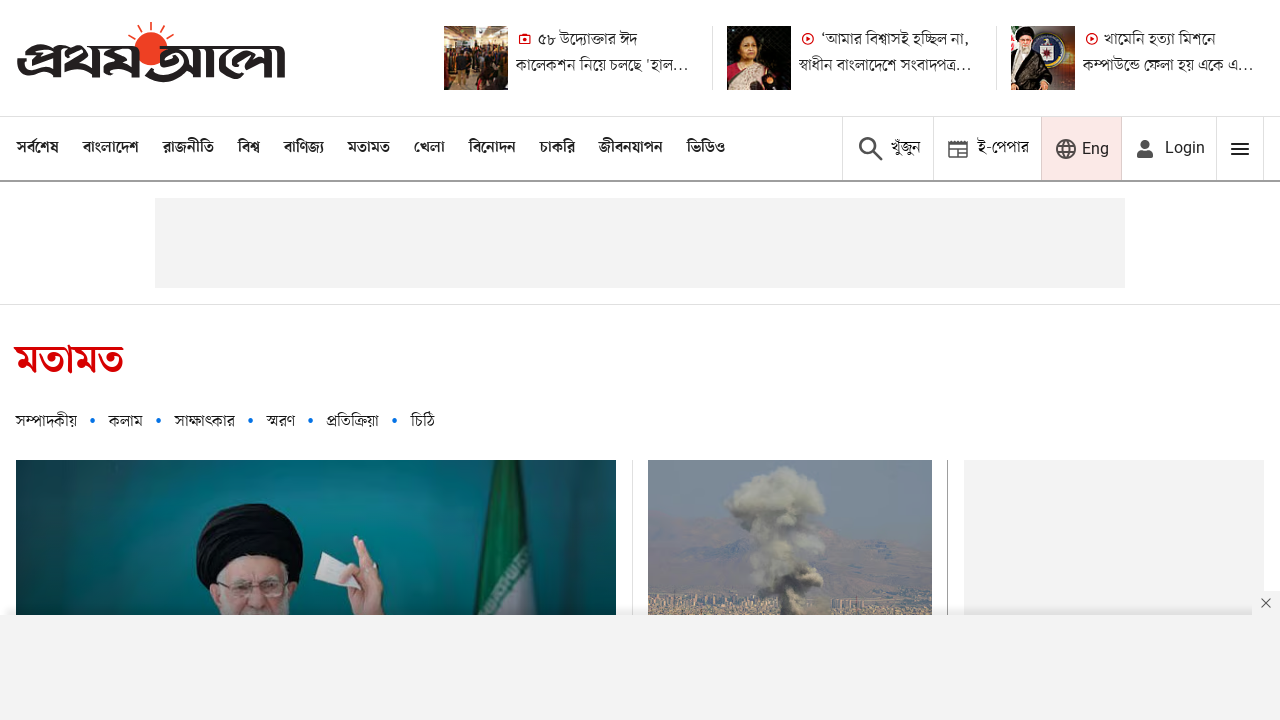

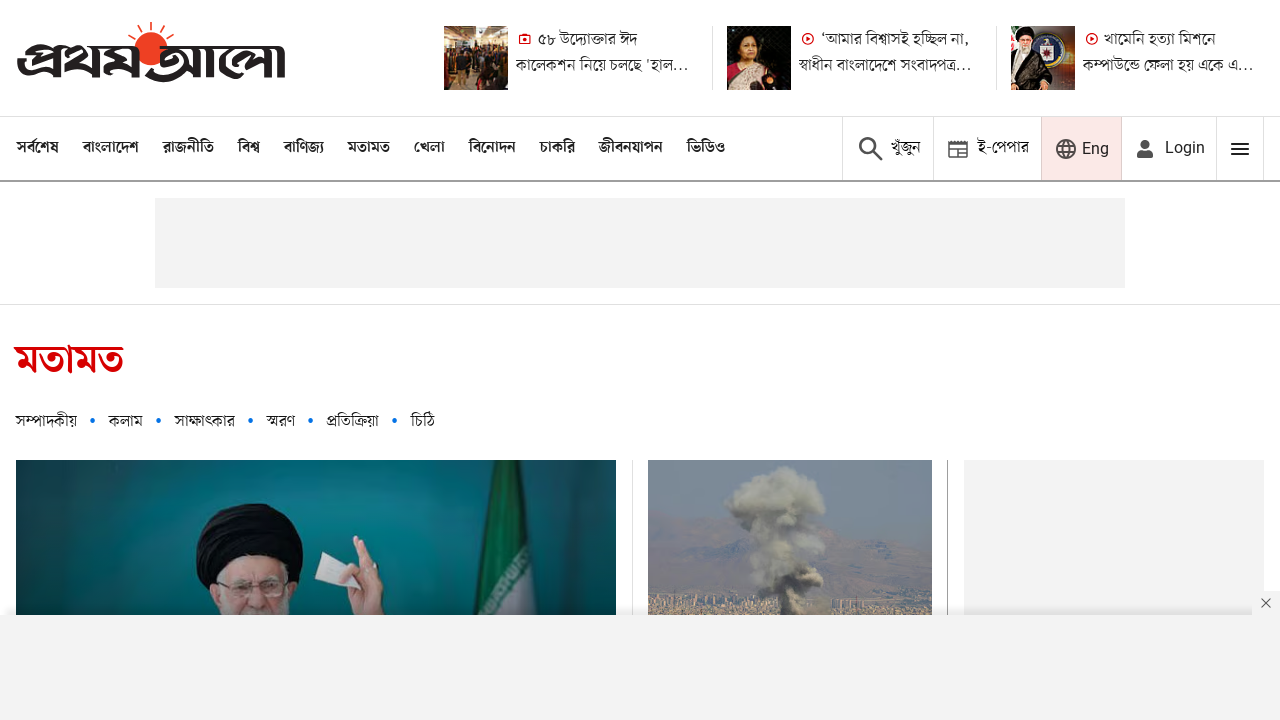